Tests checkout button flow with product addition and return to catalog

Starting URL: https://www.colorstreet.com/

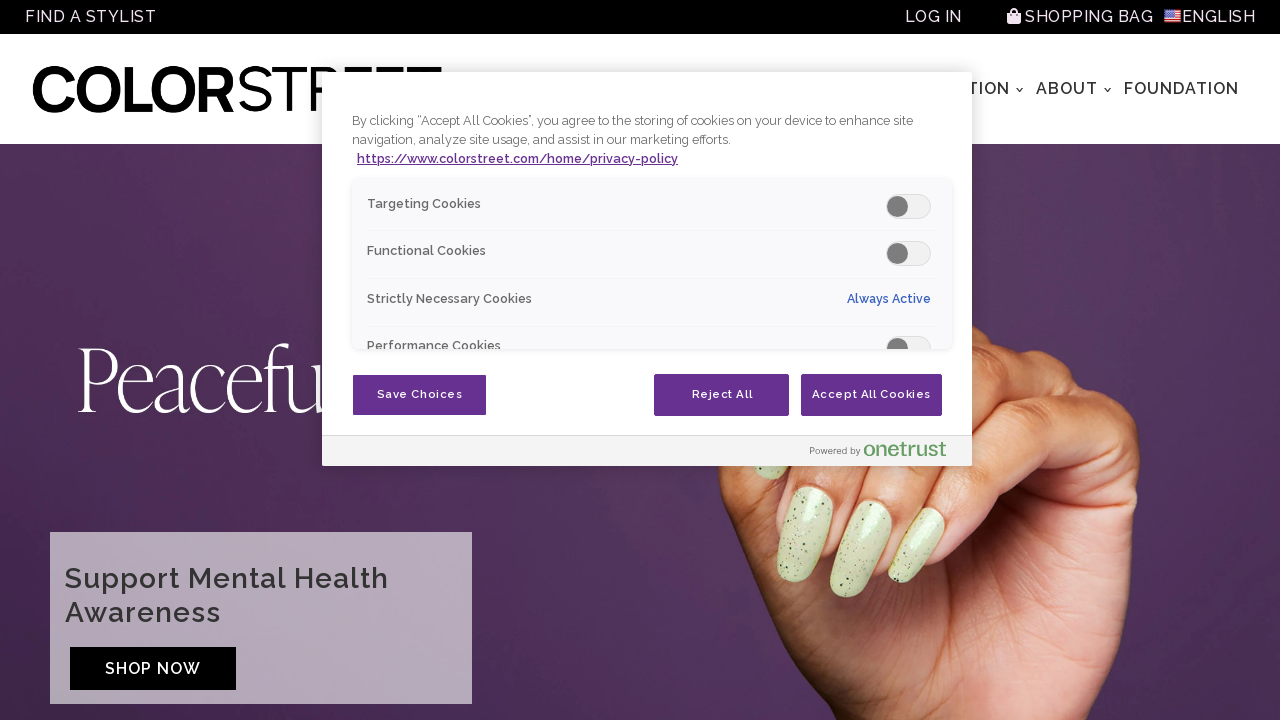

Waited for Save All button to be visible
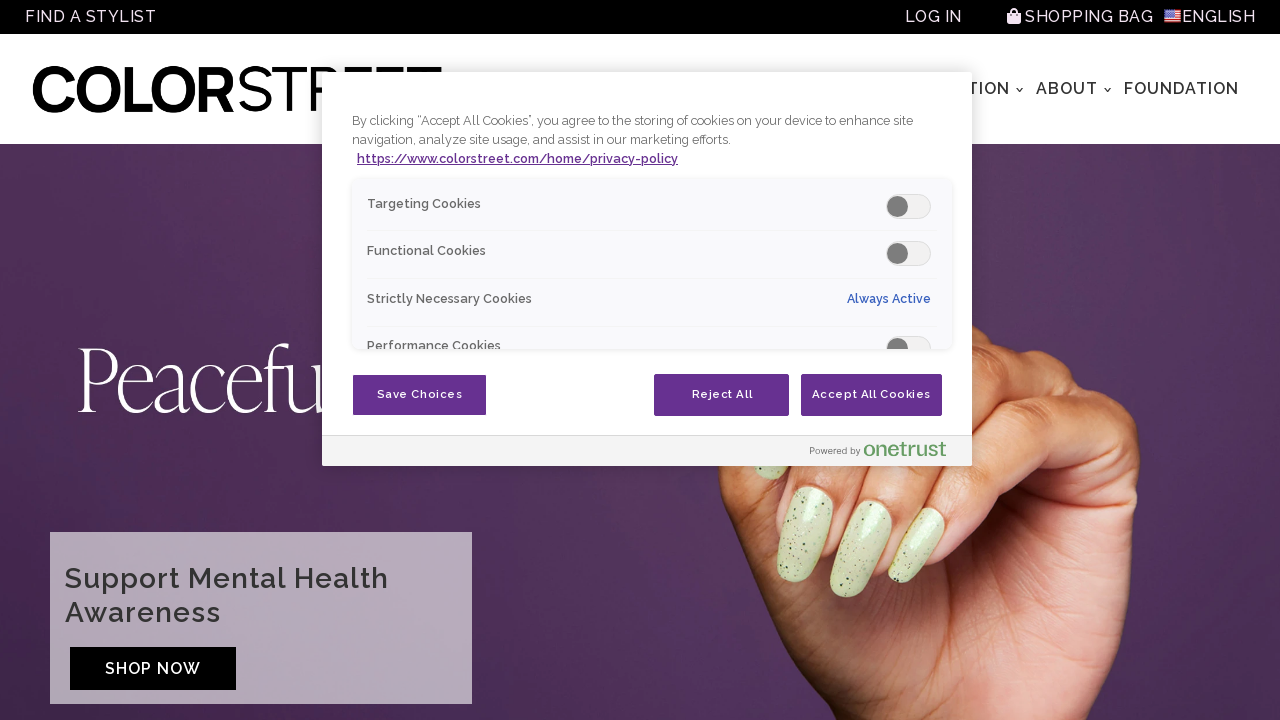

Clicked Save All button at (420, 395) on xpath=//*[@class='ot-bnr-save-handler']
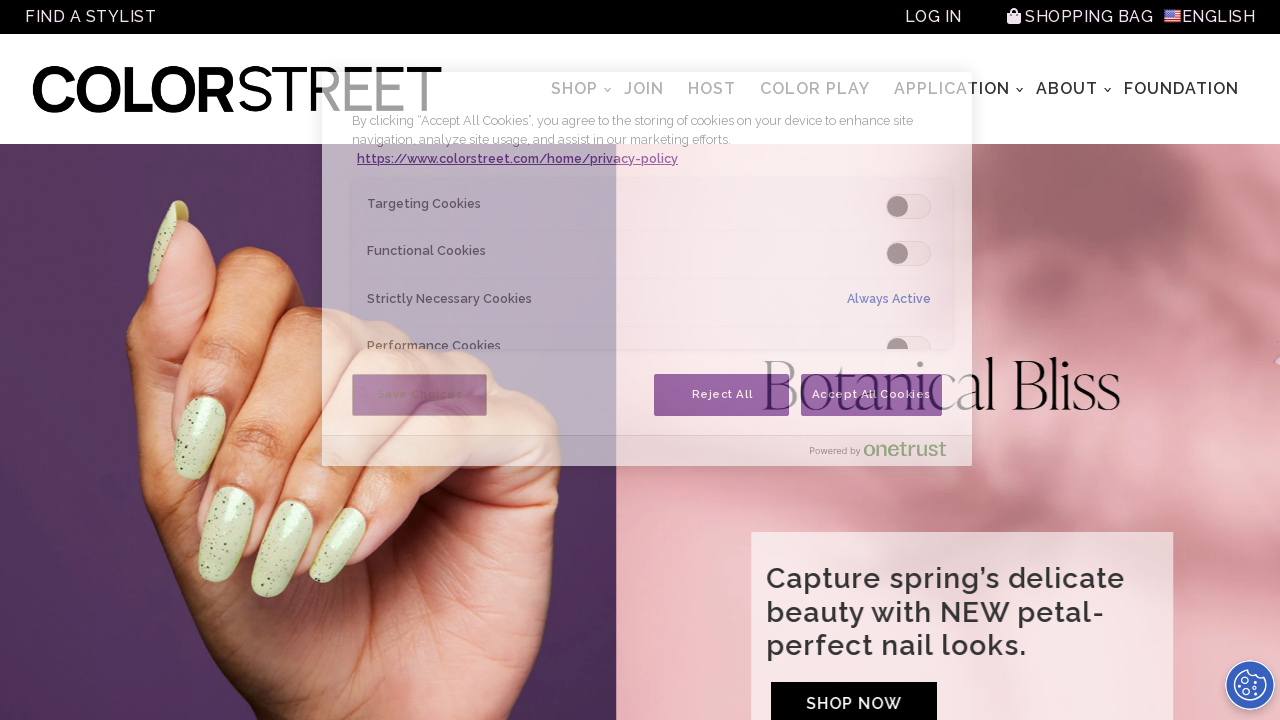

Hovered over Shop All menu at (576, 89) on (//a[@href='/home/products/all'])[1]
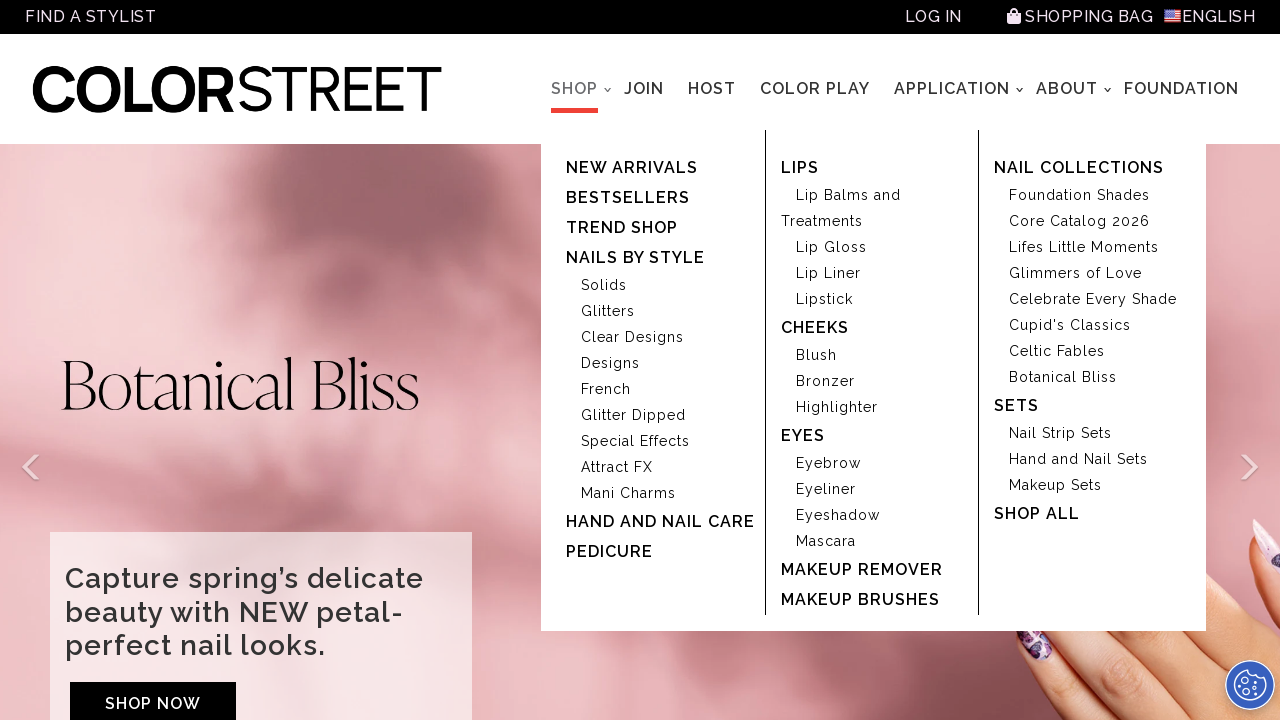

Waited for Solid Colors option to be visible
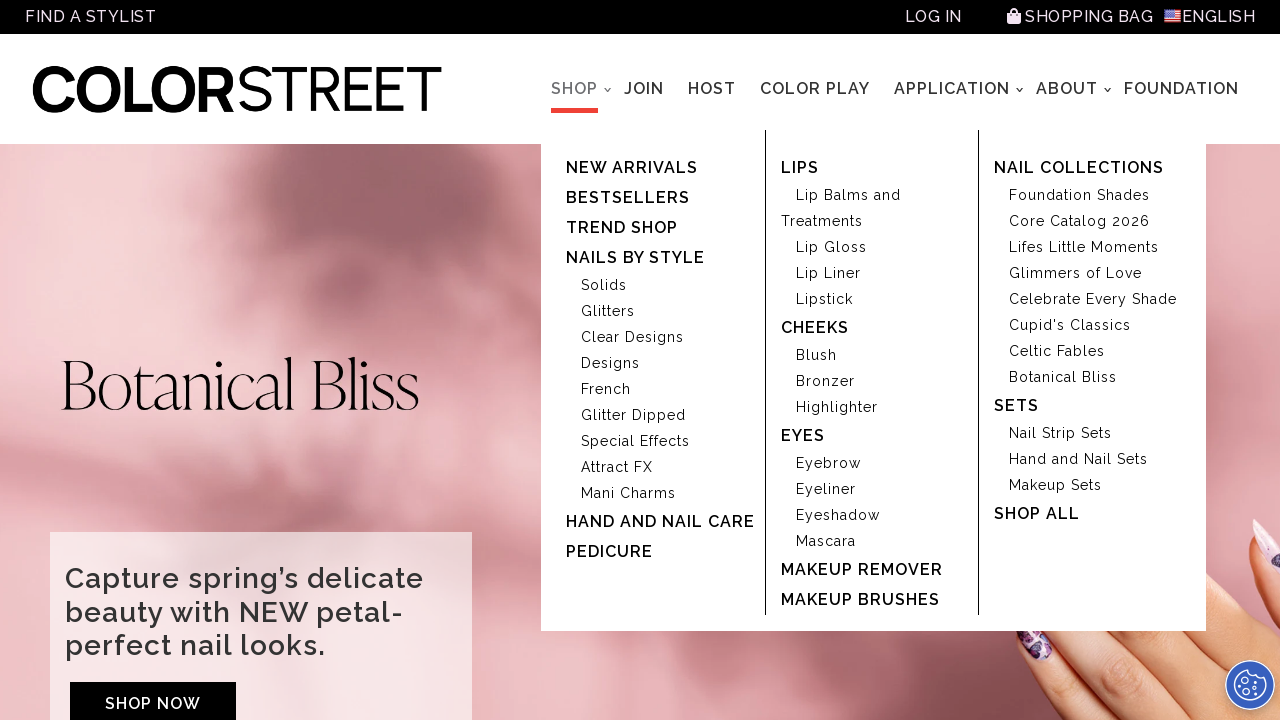

Clicked on Solid Colors option at (604, 285) on (//*[@href='/home/products/solidcolors'])[1]
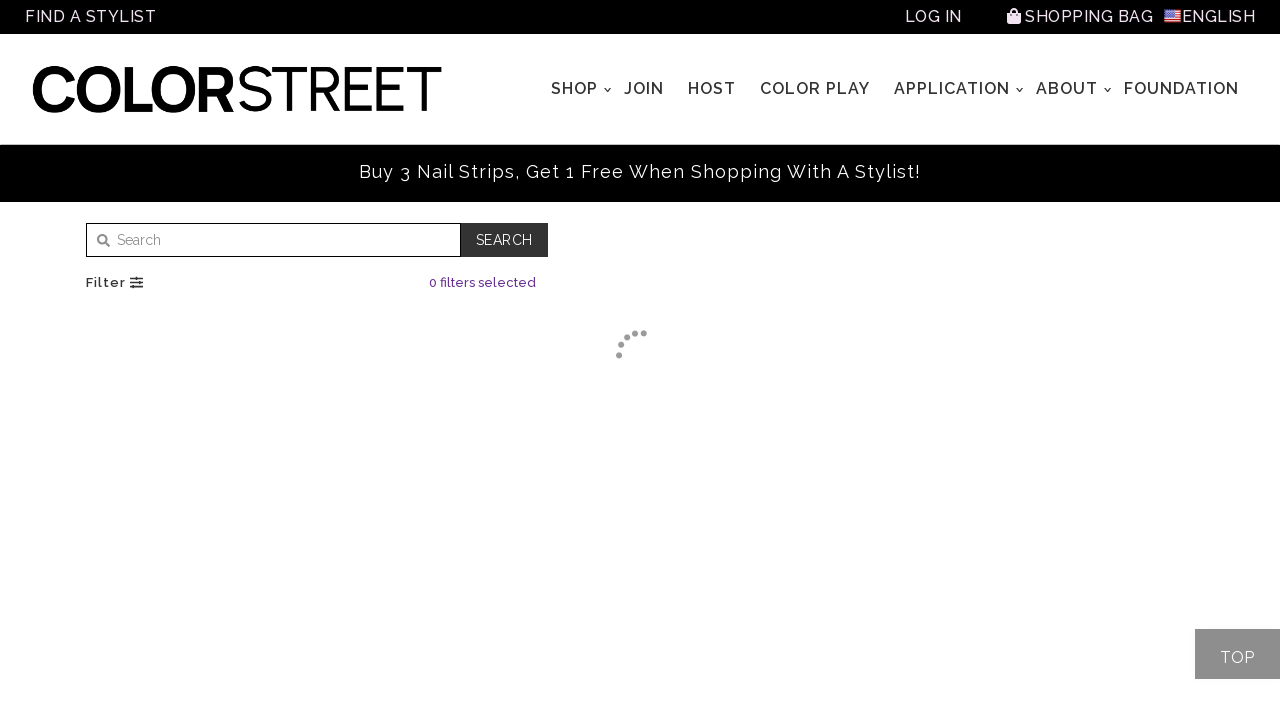

Waited for first product add to cart button to be visible
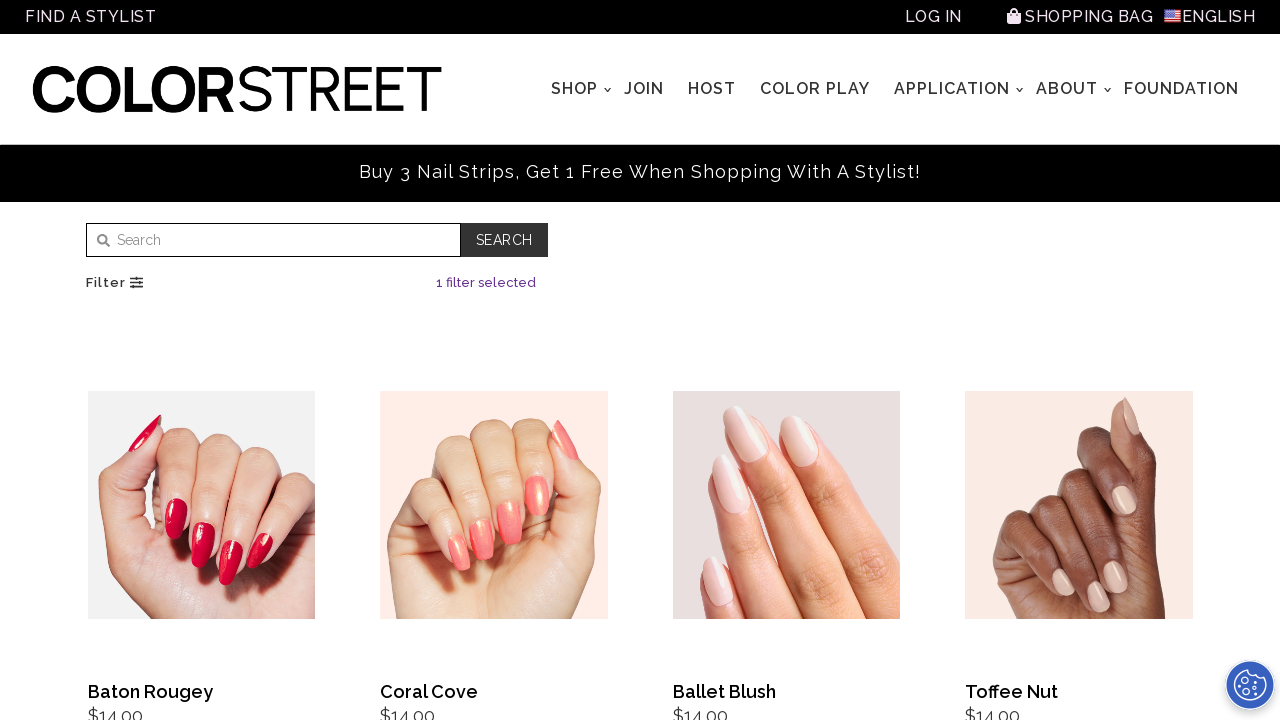

Added first product to cart at (201, 361) on (//*[@type='button'])[15]
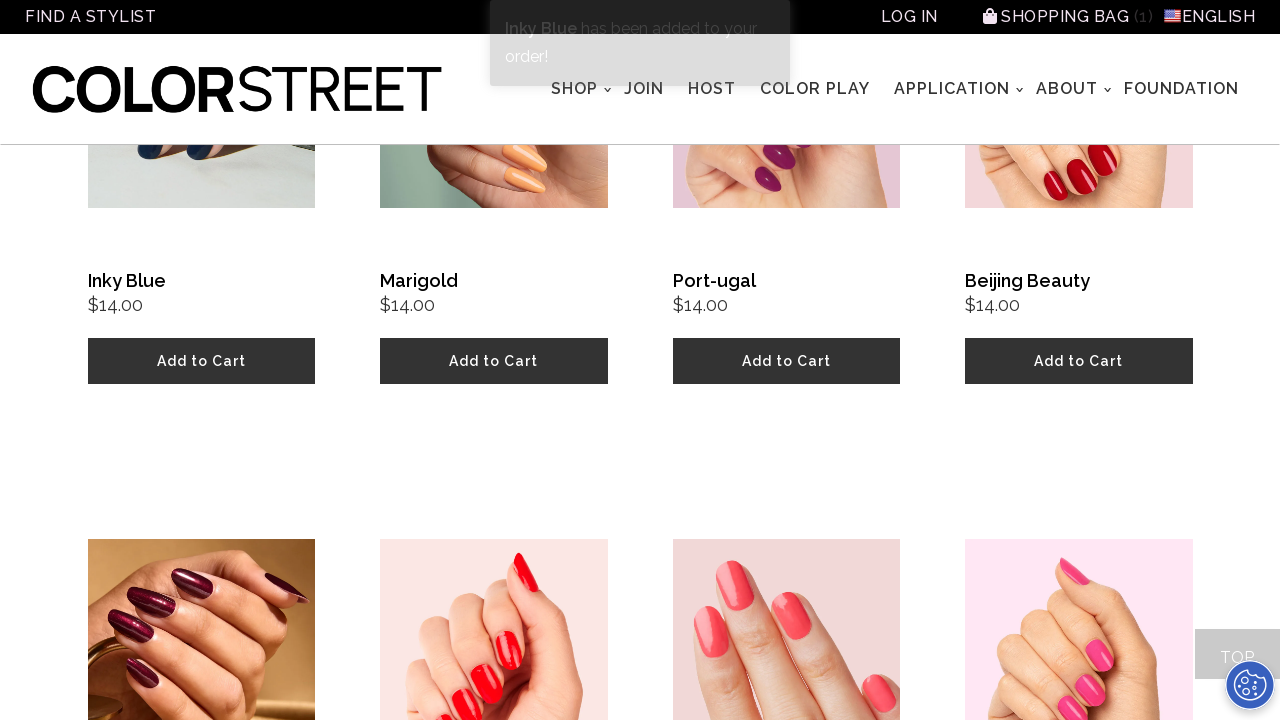

Opened Shopping Bag at (1065, 16) on xpath=//span[text()='Shopping Bag']
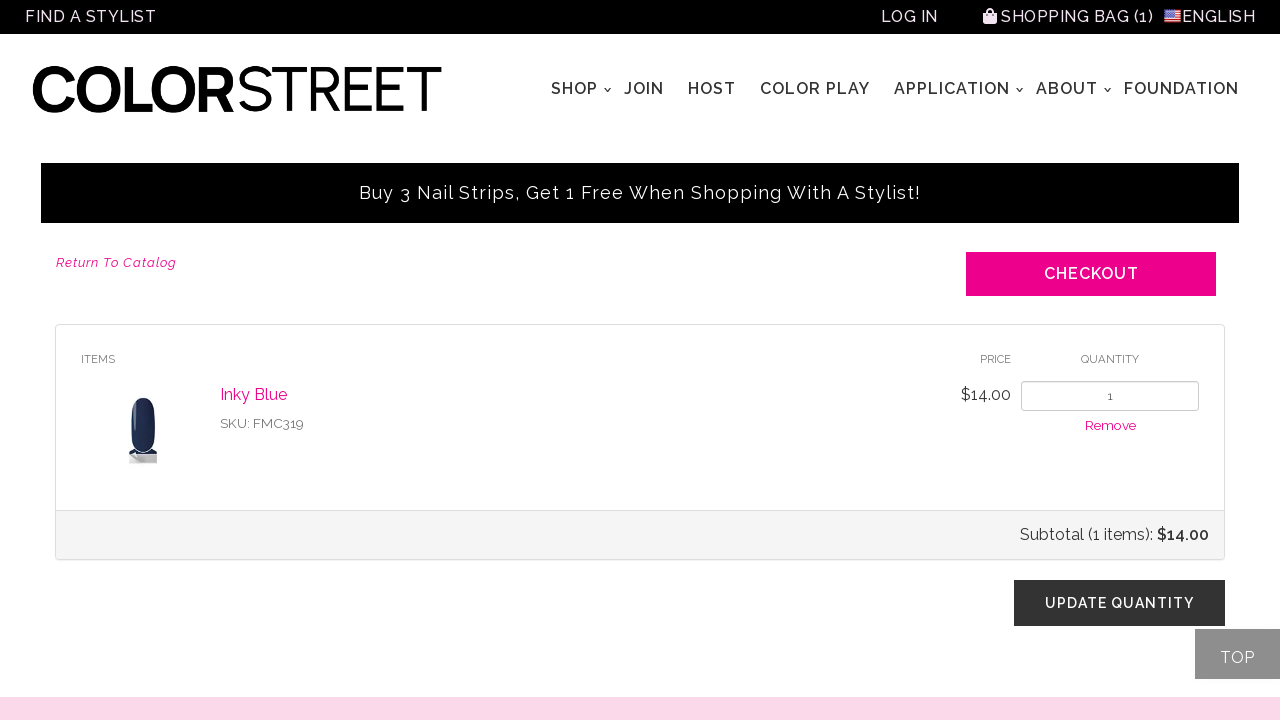

Waited for catalog link to be visible
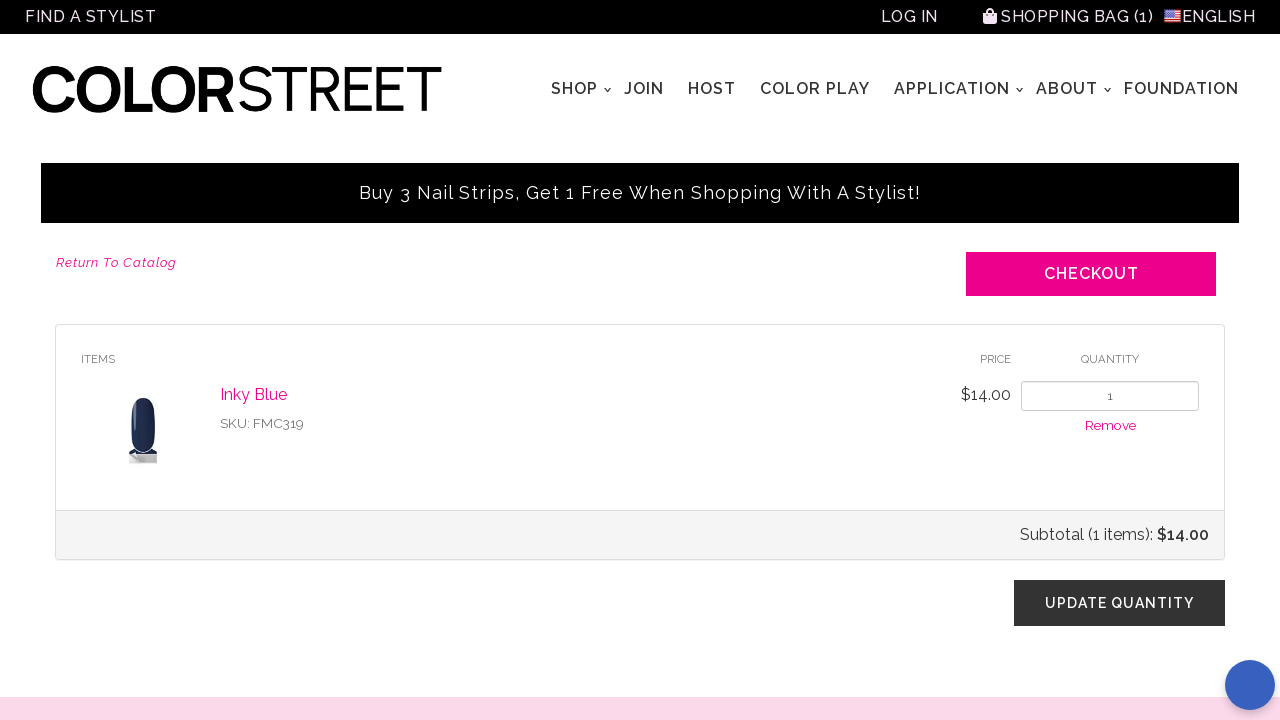

Returned to catalog at (116, 263) on xpath=//a[@href='/home/products']
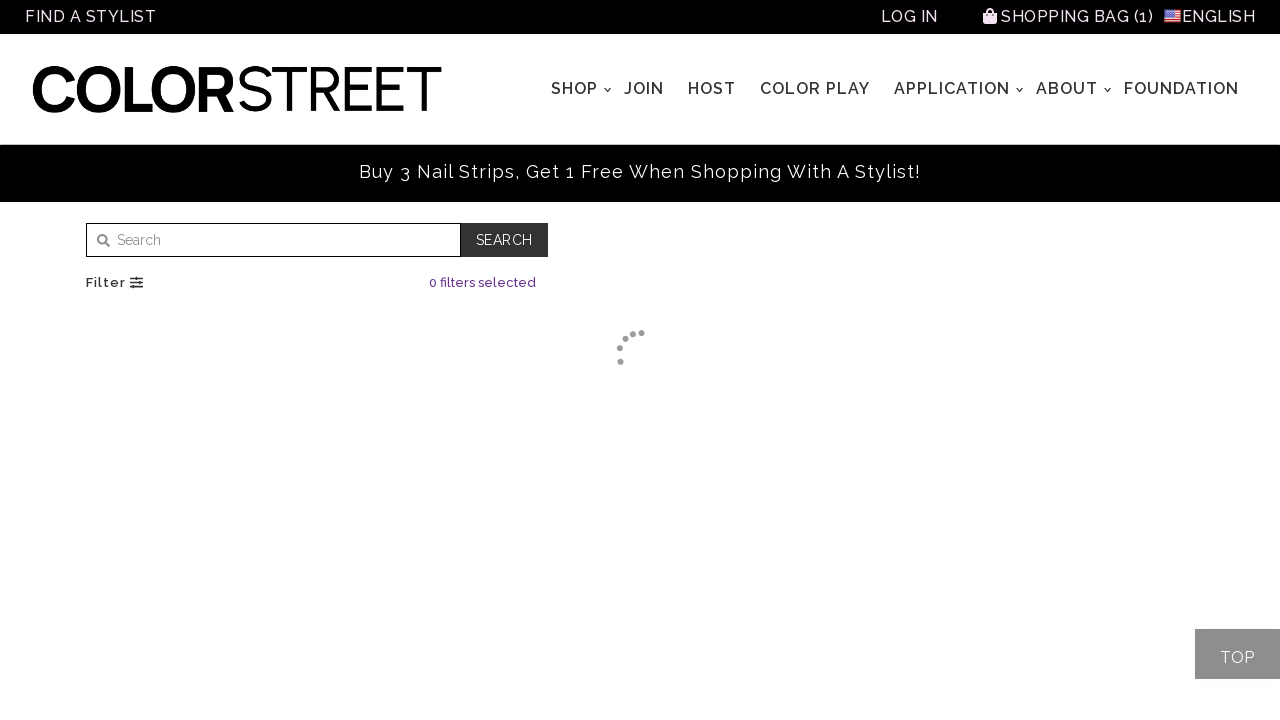

Waited for second product add to cart button to be visible
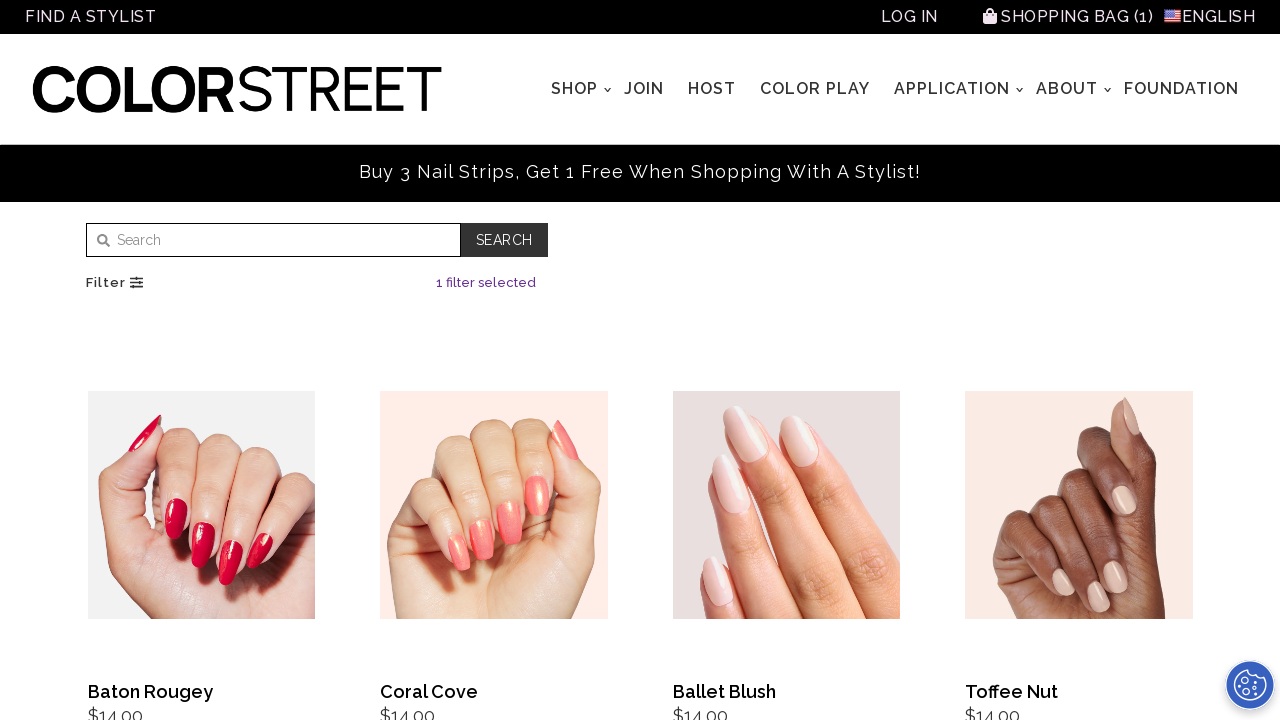

Added second product to cart at (201, 361) on (//*[@type='button'])[19]
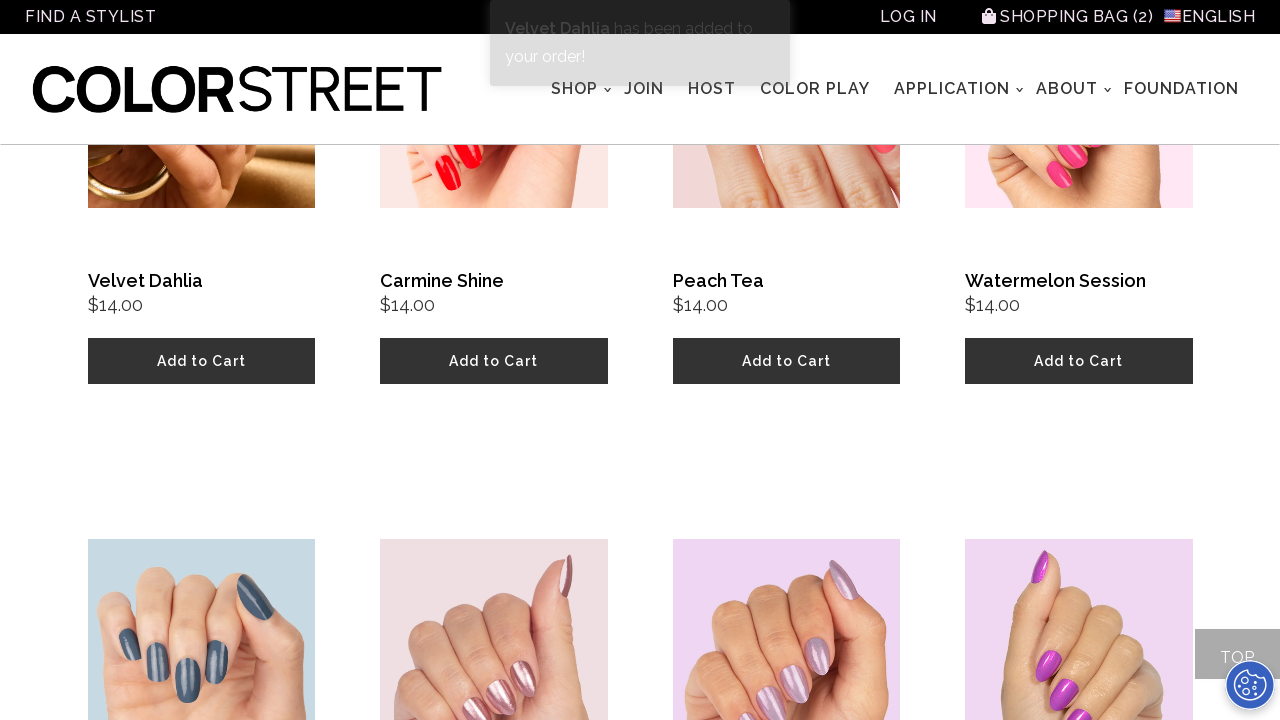

Opened Shopping Bag again at (1064, 16) on xpath=//span[text()='Shopping Bag']
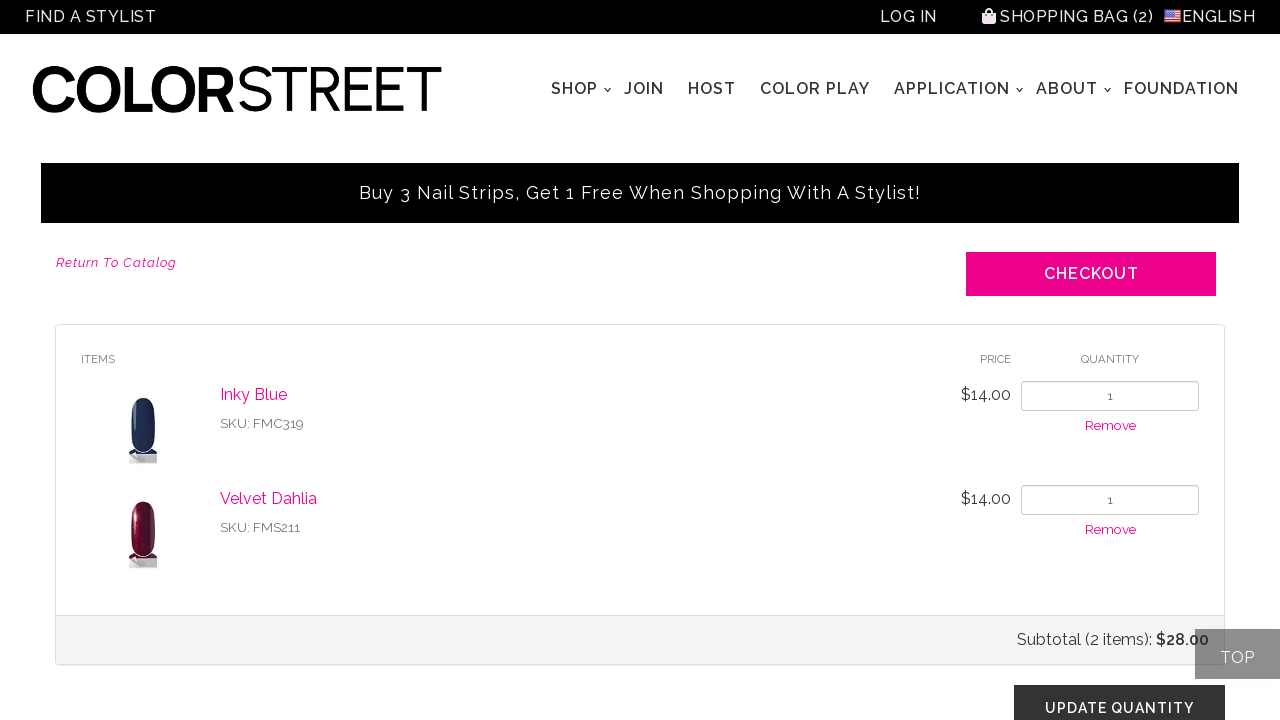

Clicked checkout button to proceed with purchase at (1091, 274) on xpath=//a[@class='fl-button-top btn custom-checkout-width']
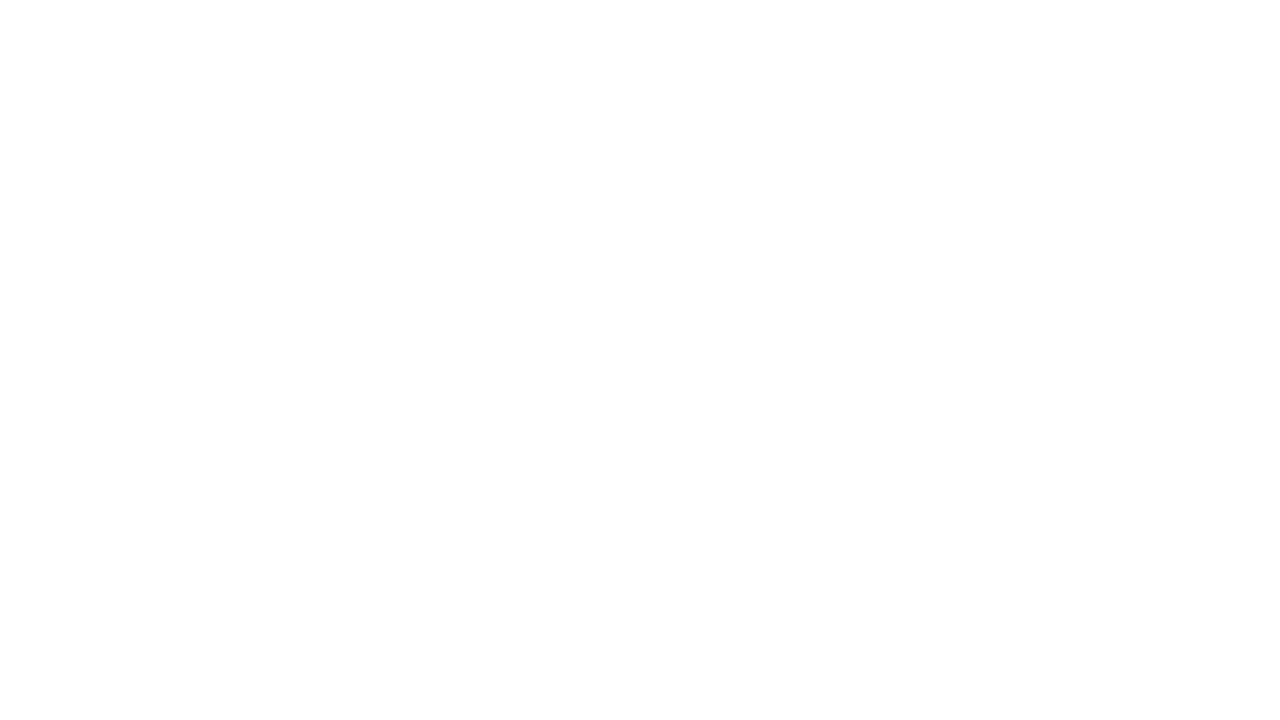

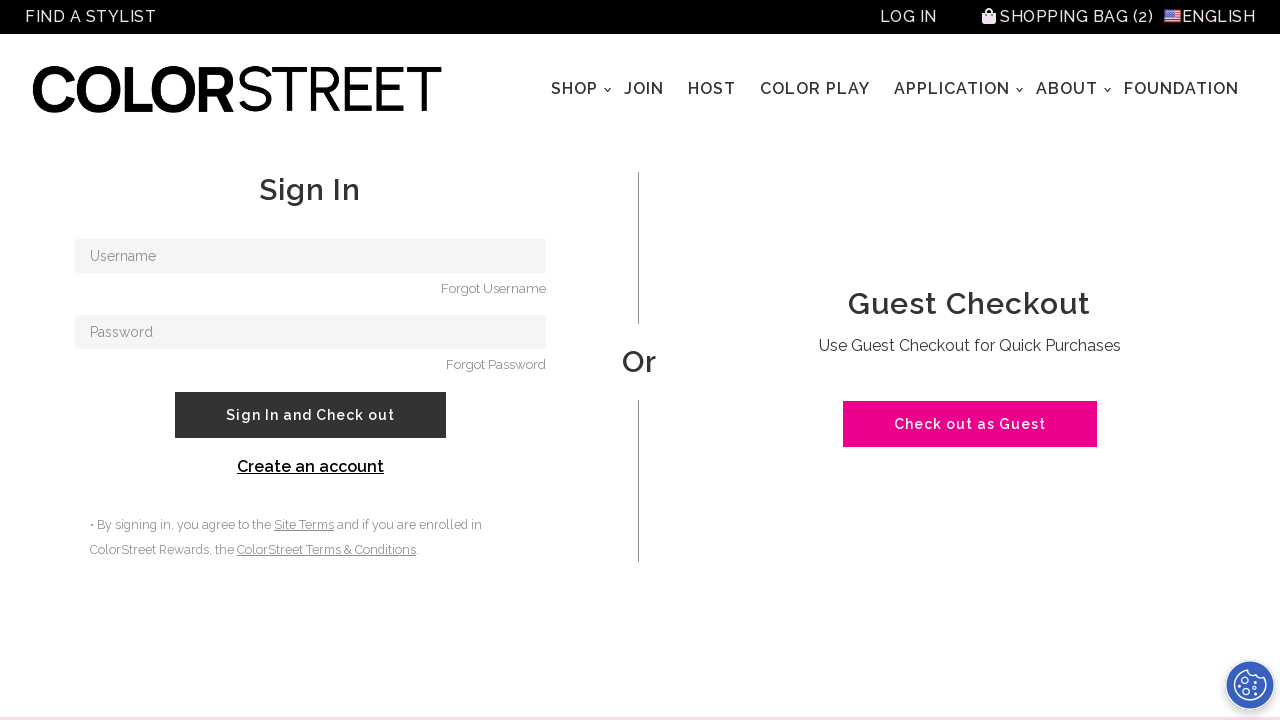